Tests drag and drop functionality by dragging an element from source to destination and verifying the drop was successful

Starting URL: https://jqueryui.com/droppable/

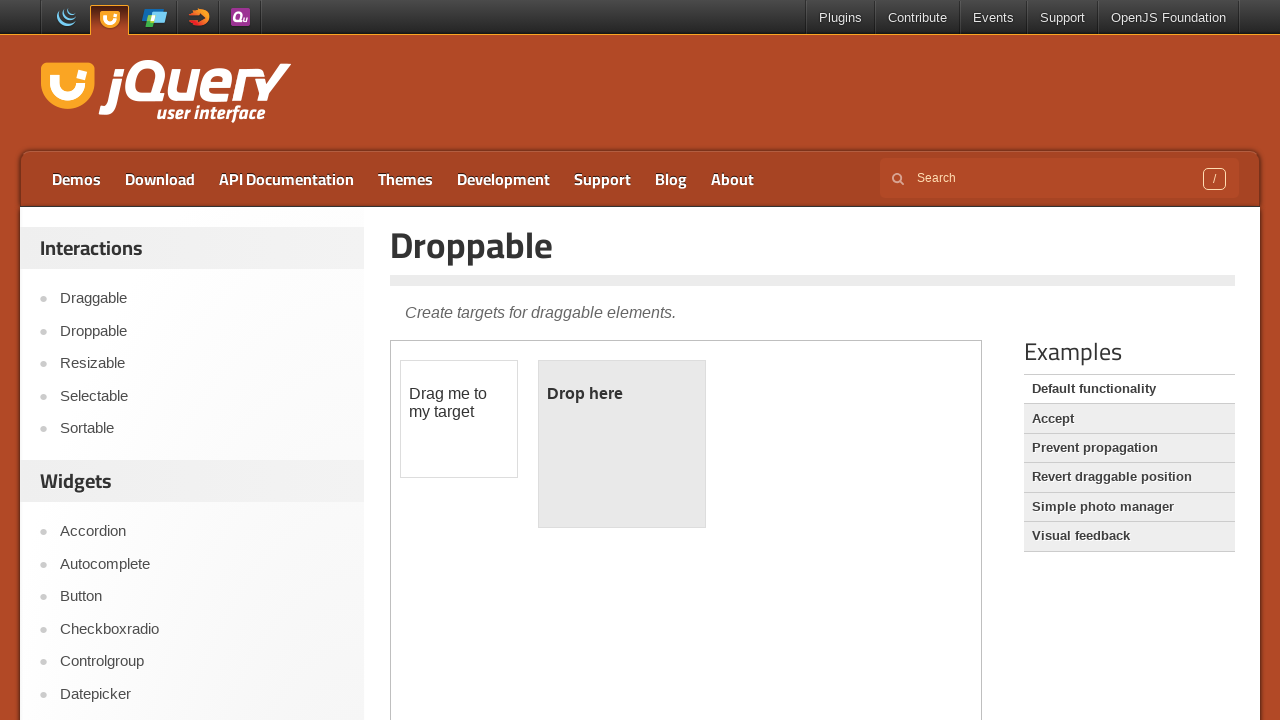

Navigated to jQuery UI droppable demo page
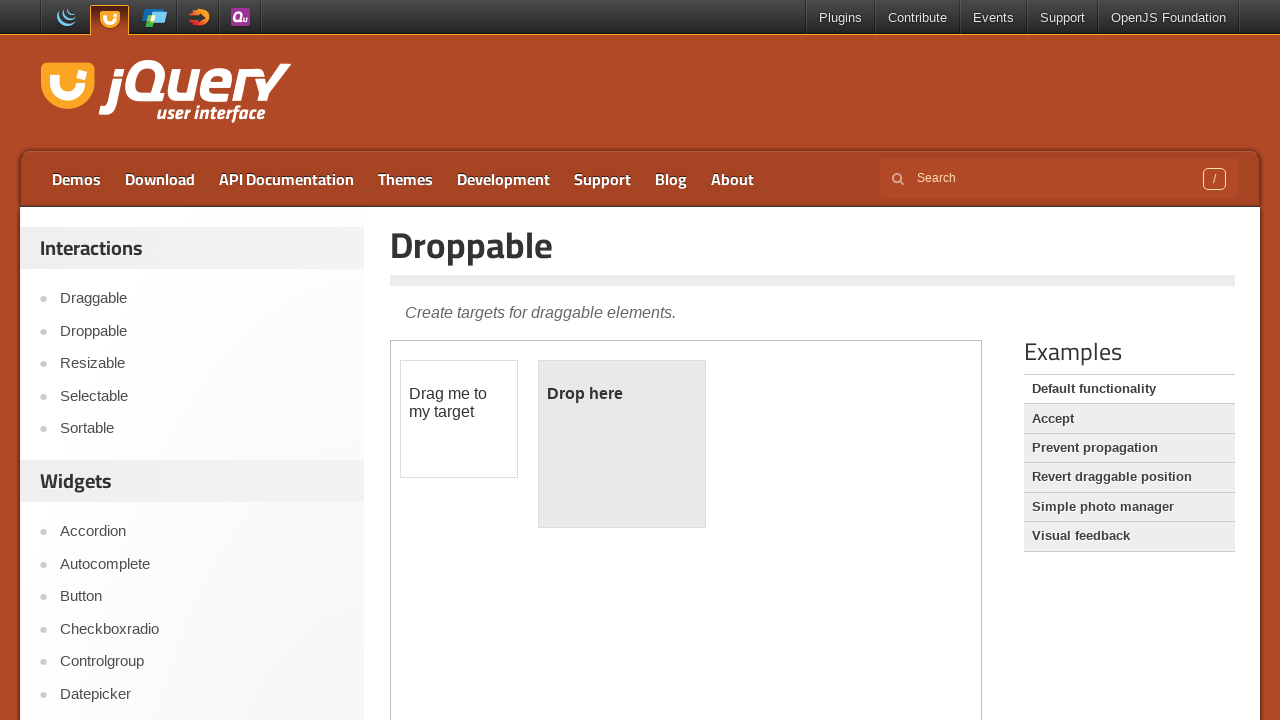

Located the iframe containing drag and drop demo
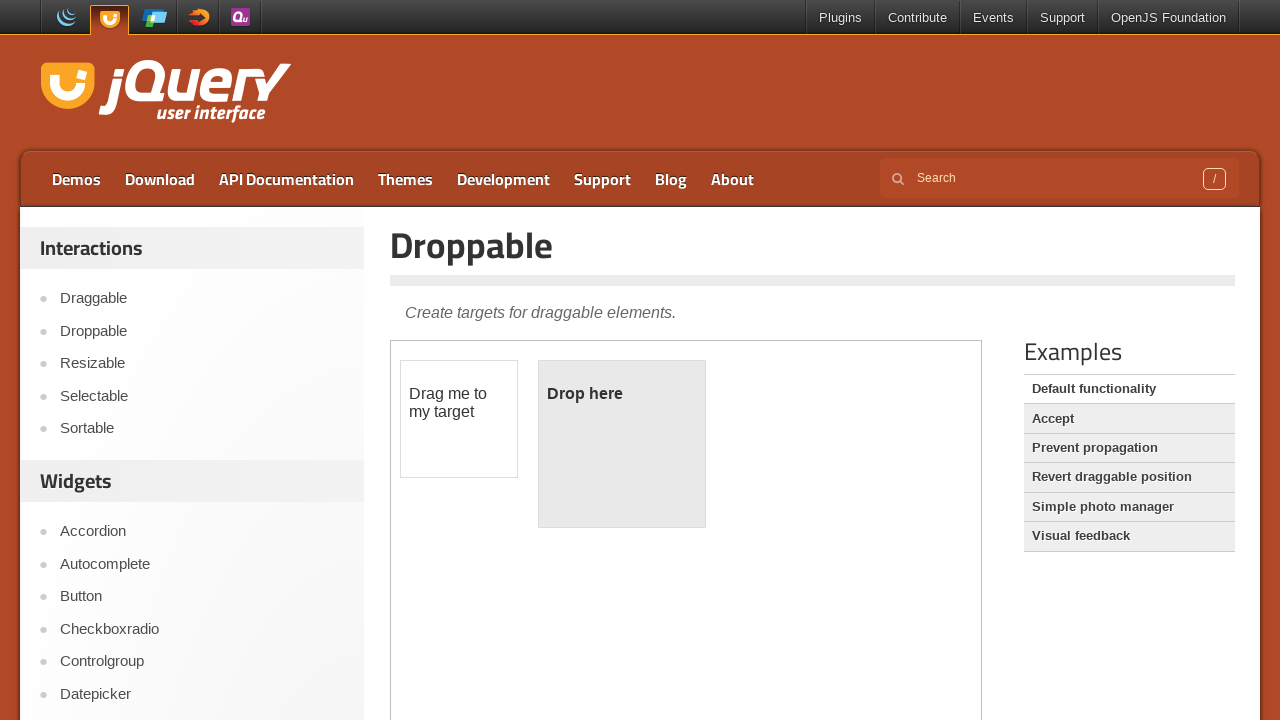

Located draggable source element
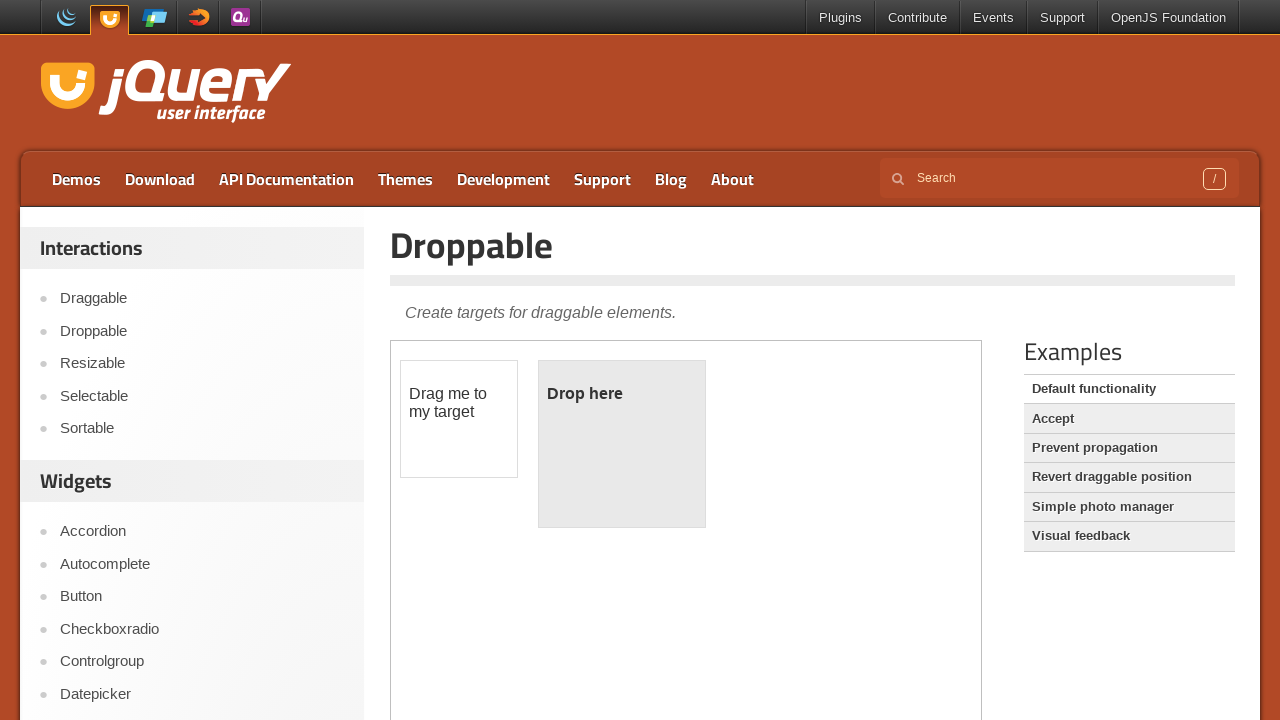

Located droppable target element
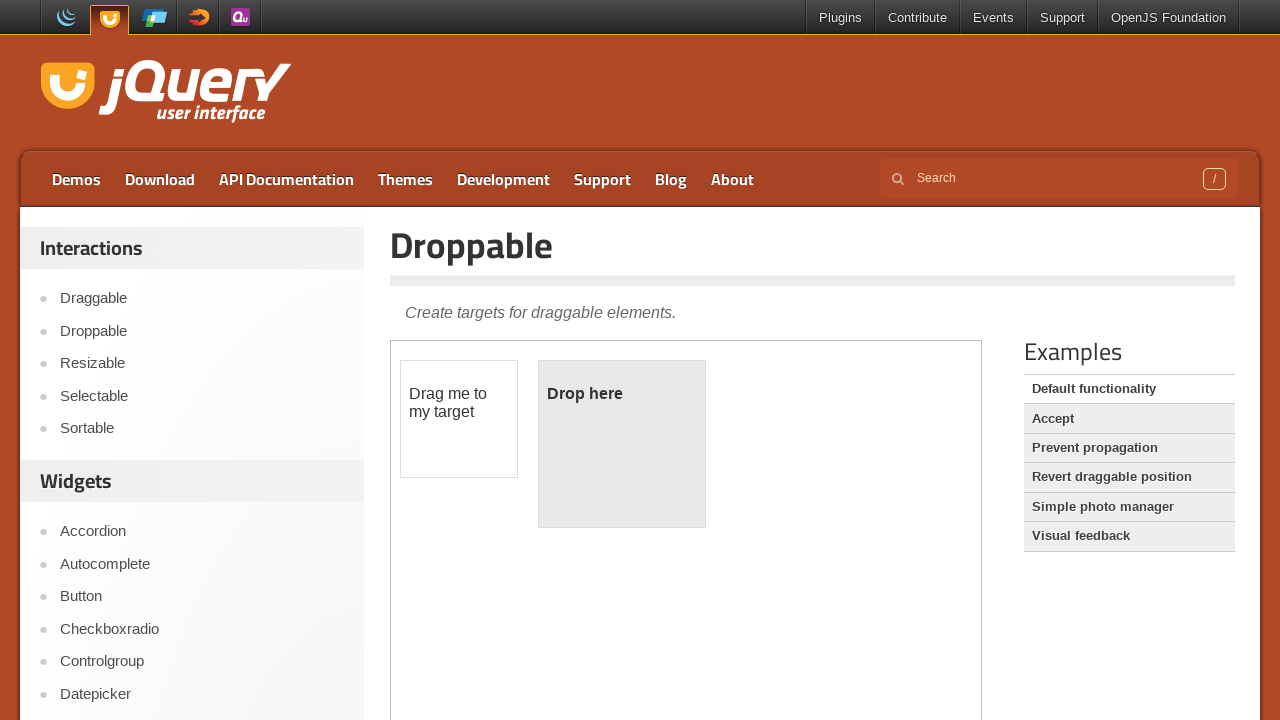

Dragged source element to drop target at (622, 444)
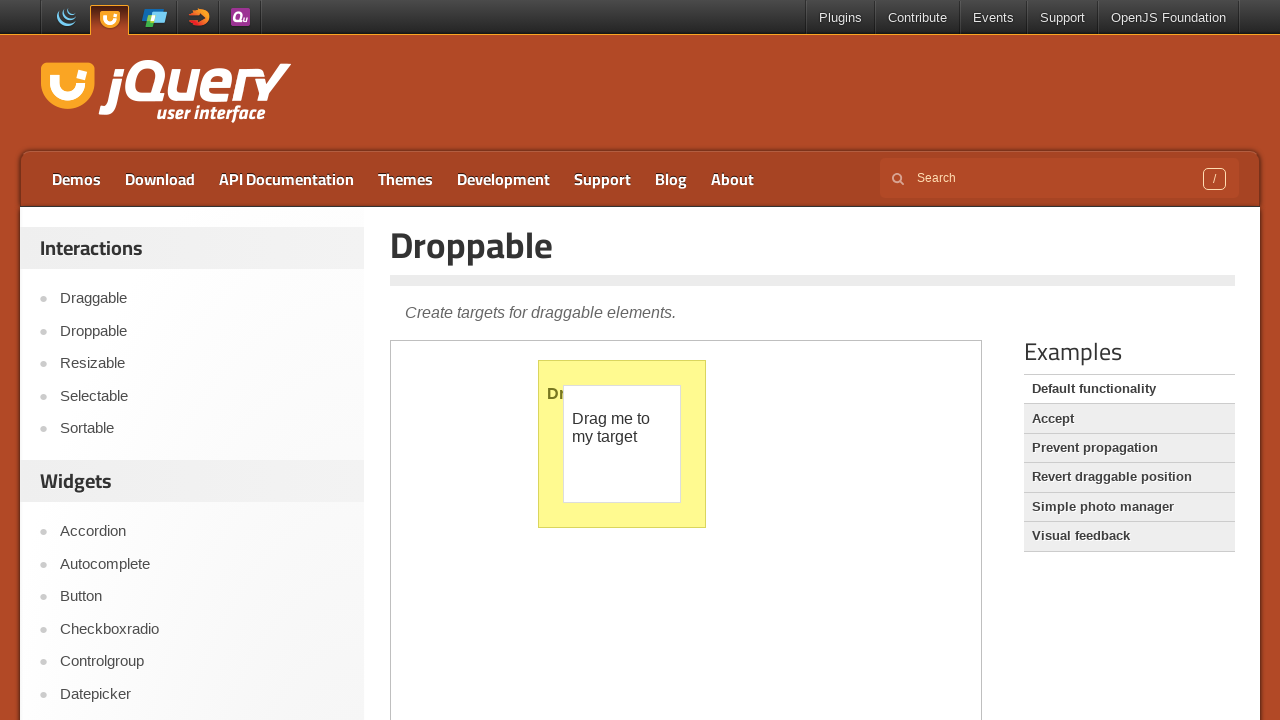

Retrieved drop target text content
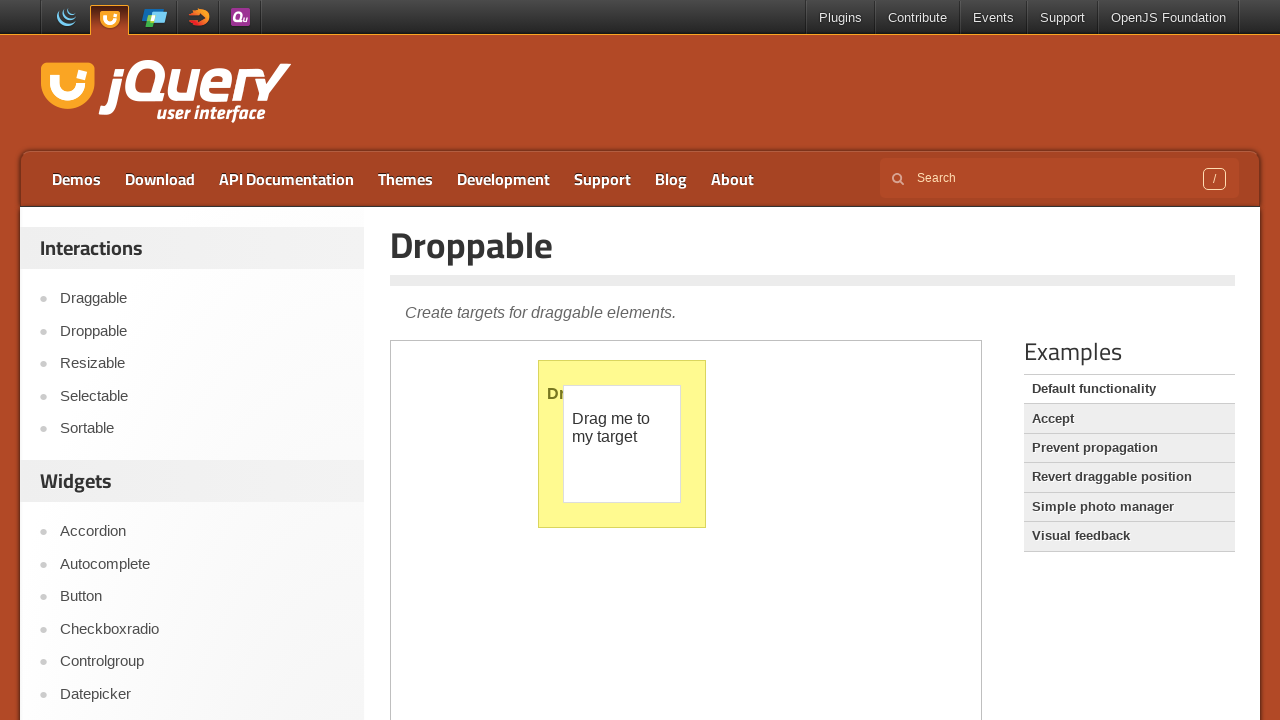

Verified that drop was successful - 'Dropped!' text found in target
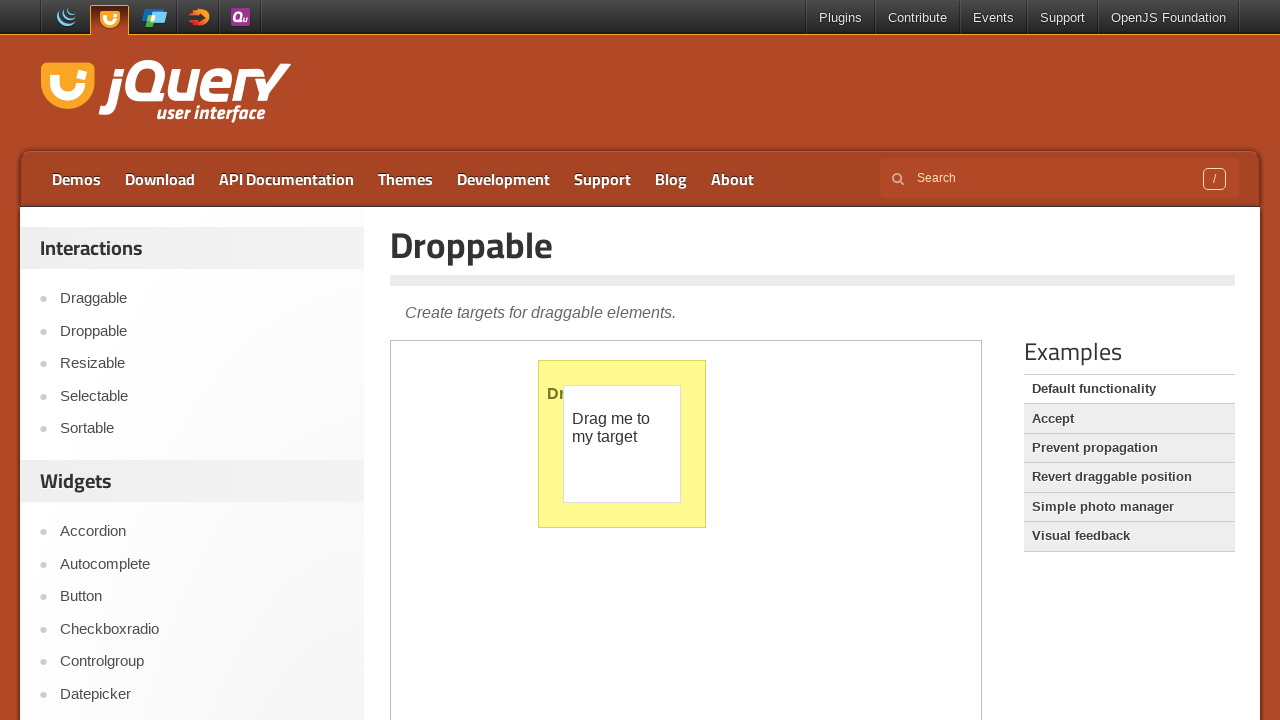

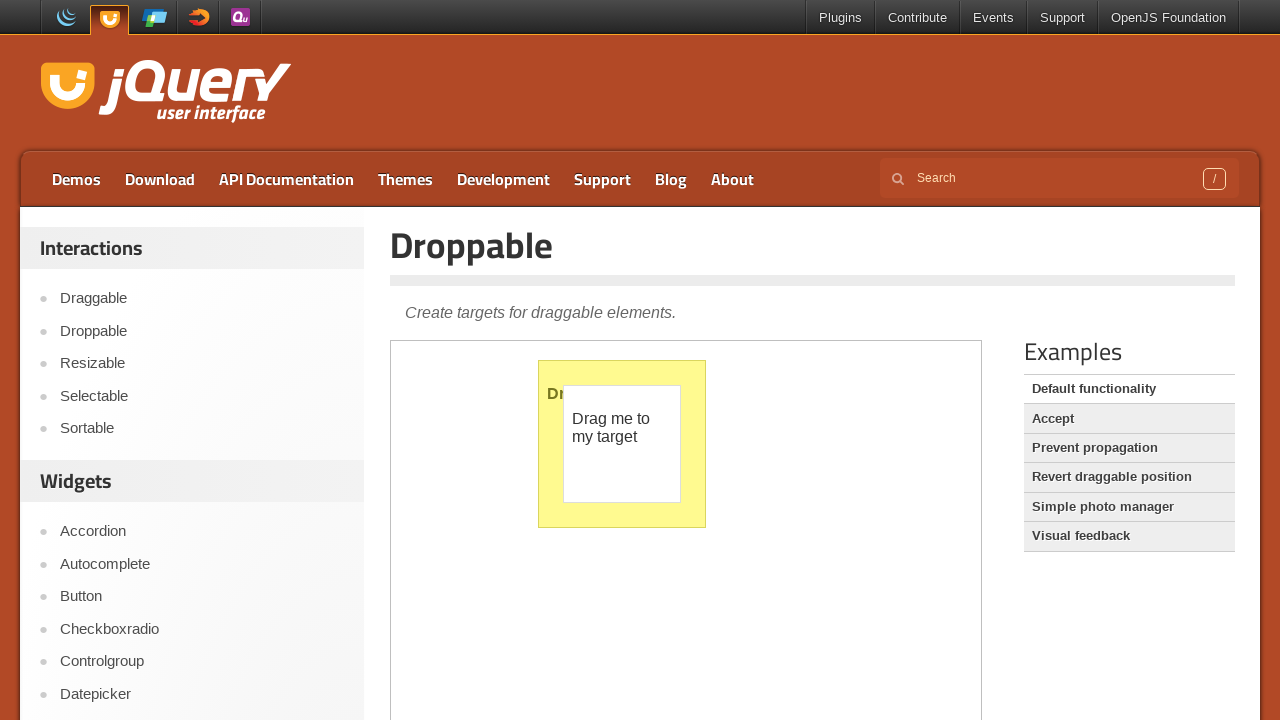